Tests Python.org search functionality by entering "pycon" in the search field and submitting the form, then verifying results are found.

Starting URL: http://www.python.org

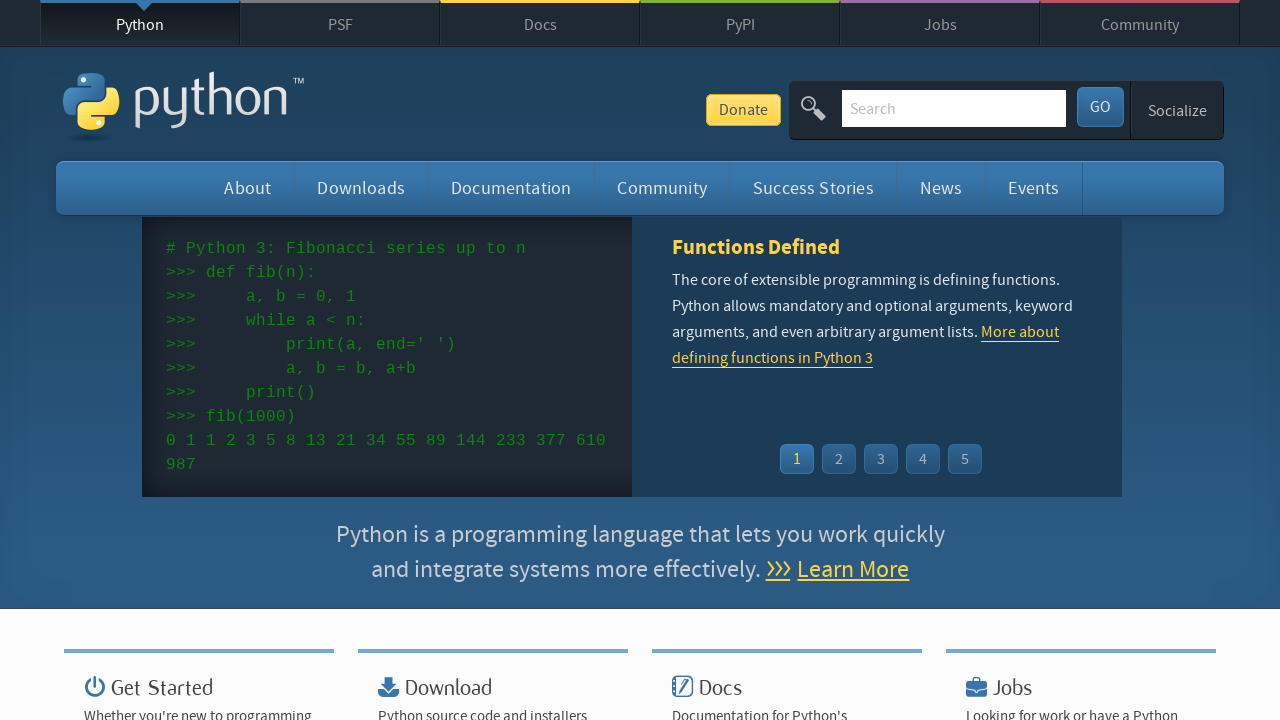

Verified page title contains 'Python'
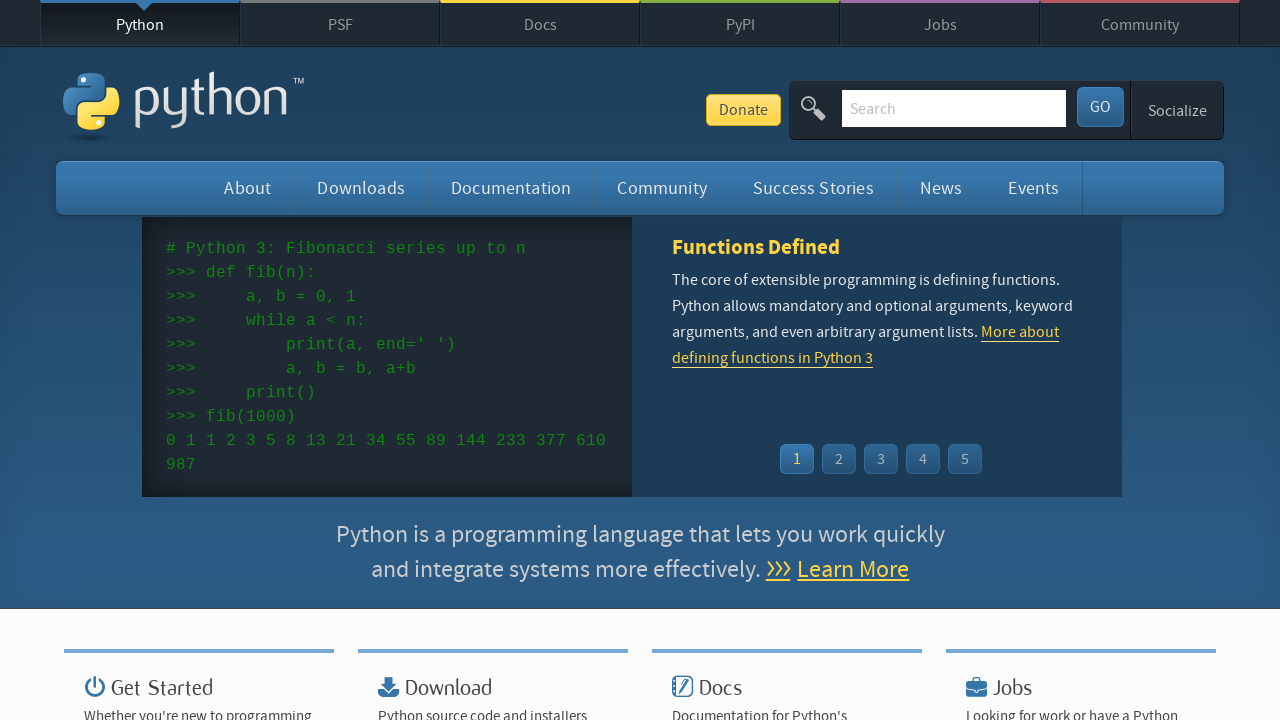

Filled search field with 'pycon' on input[name='q']
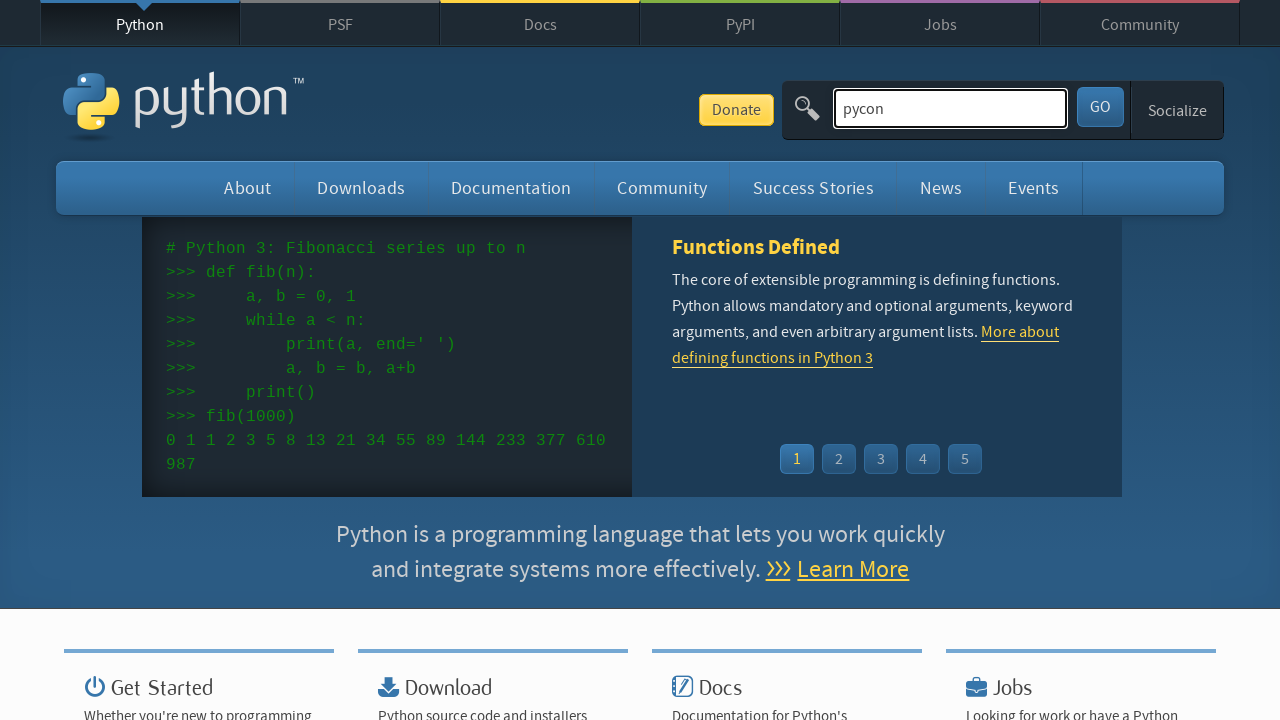

Pressed Enter to submit search form on input[name='q']
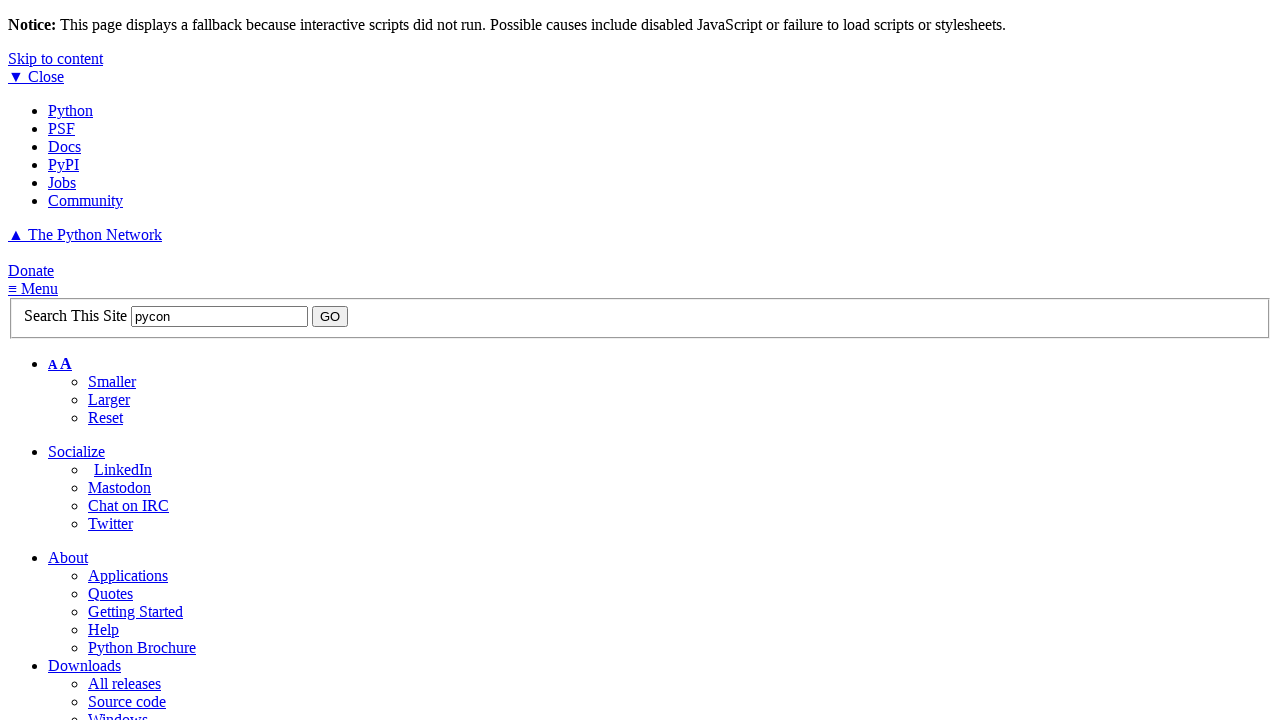

Waited for network idle after search
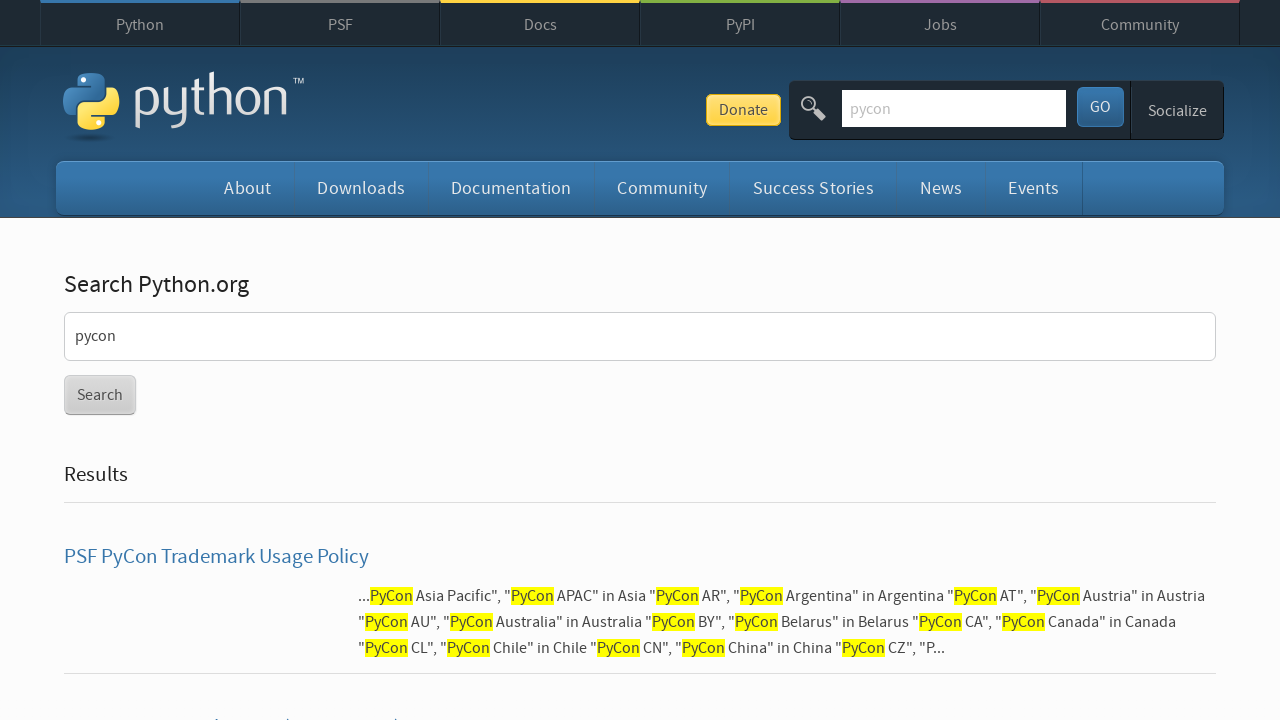

Verified search results were found (no 'No results found' message)
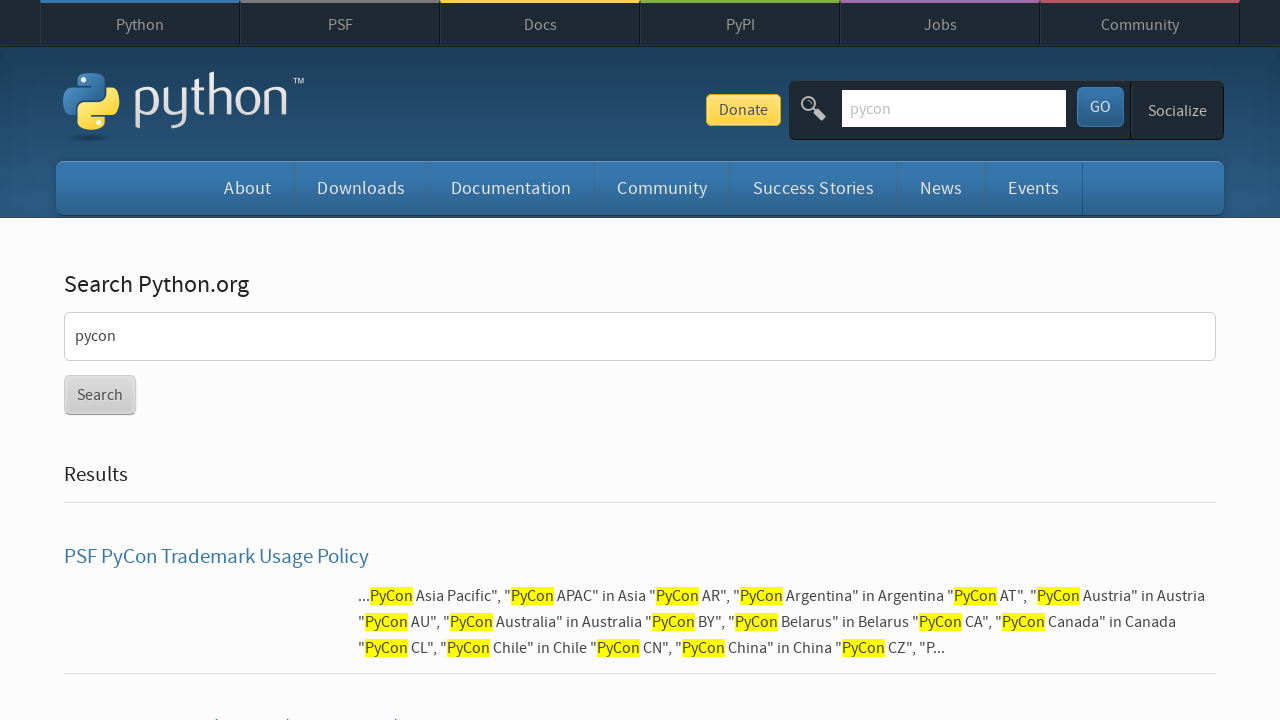

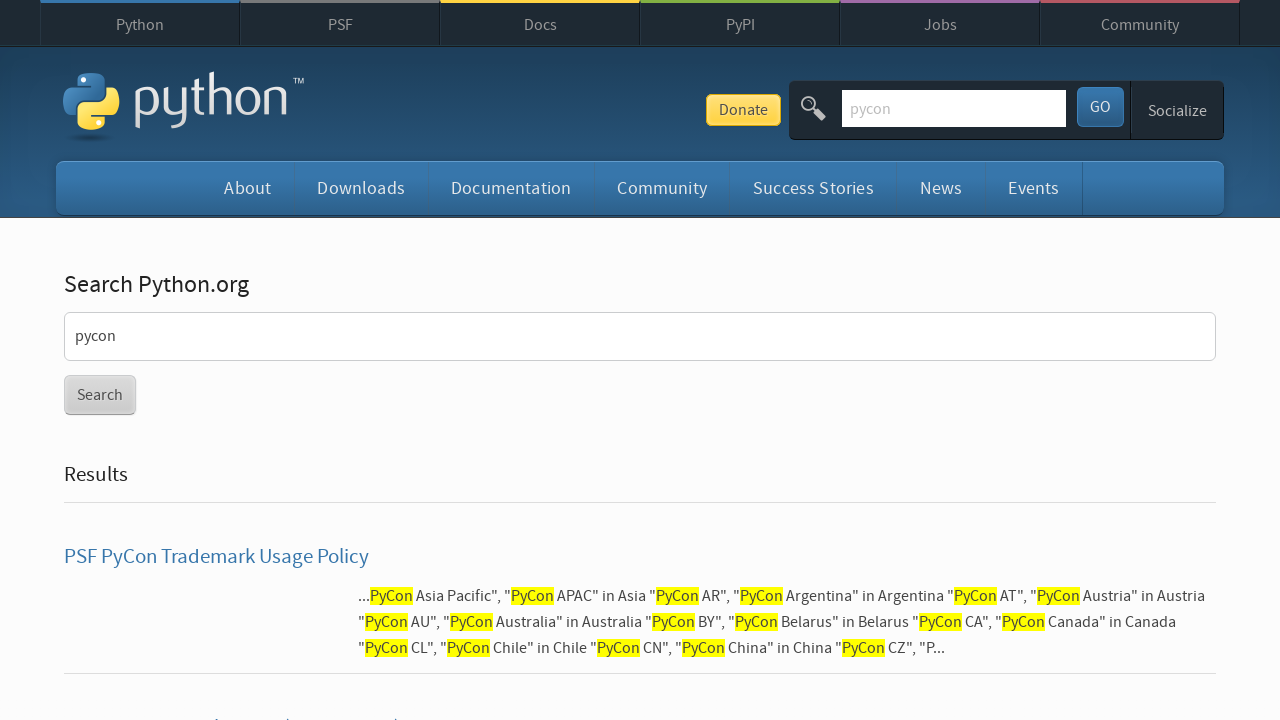